Navigates to an e-commerce site, selects a Samsung Galaxy S6 product, adds it to cart, and navigates to the cart page

Starting URL: https://www.demoblaze.com/

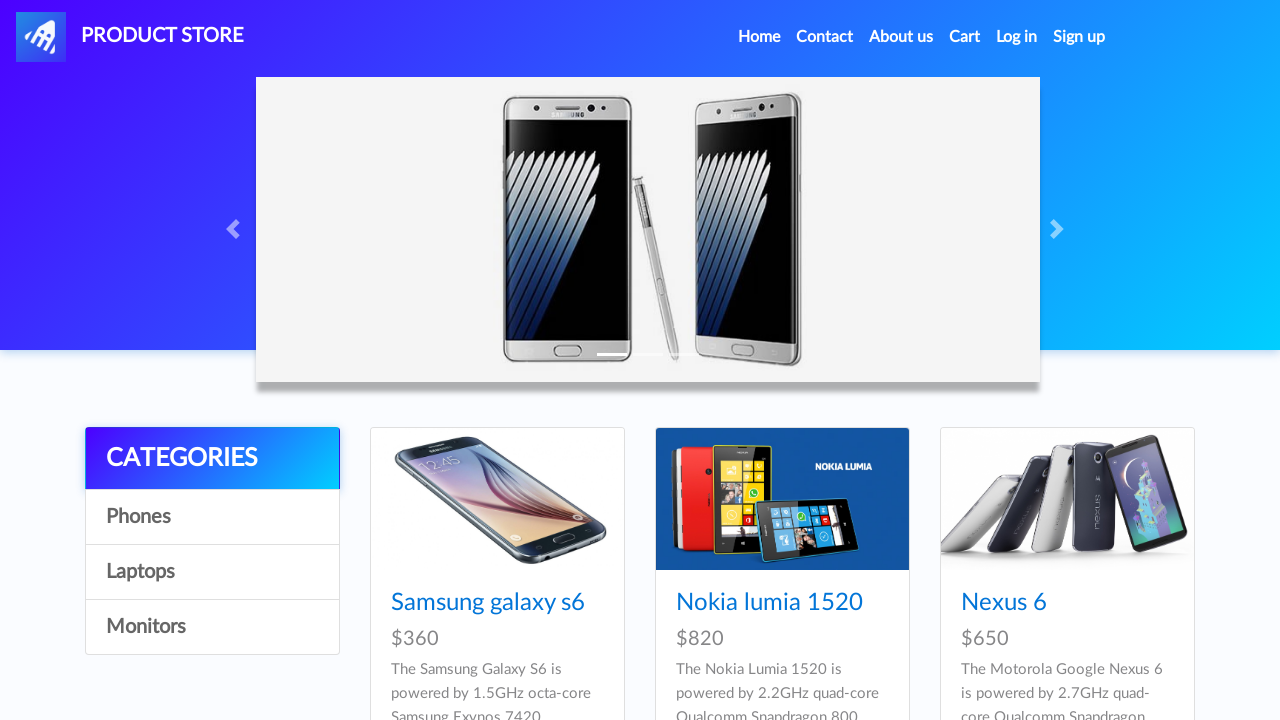

Clicked on Samsung Galaxy S6 product link at (488, 603) on xpath=//a[contains(text(), "Samsung galaxy s6")]
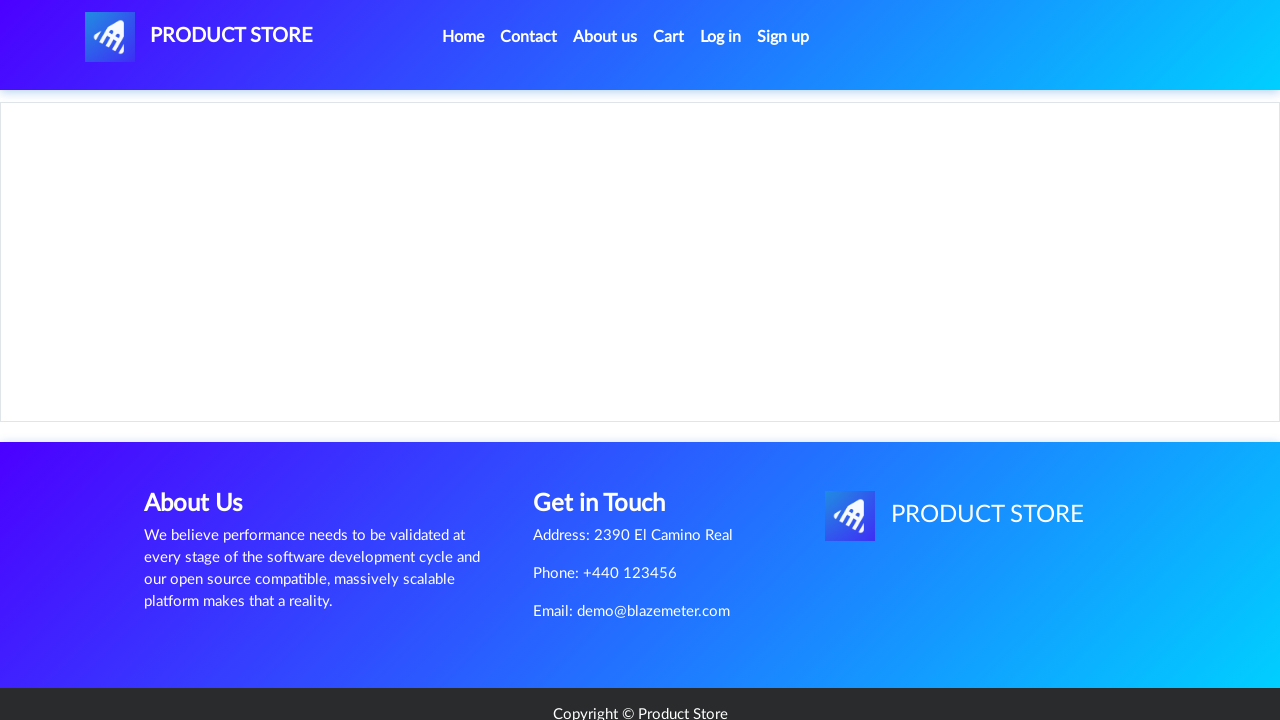

Waited for product page to load
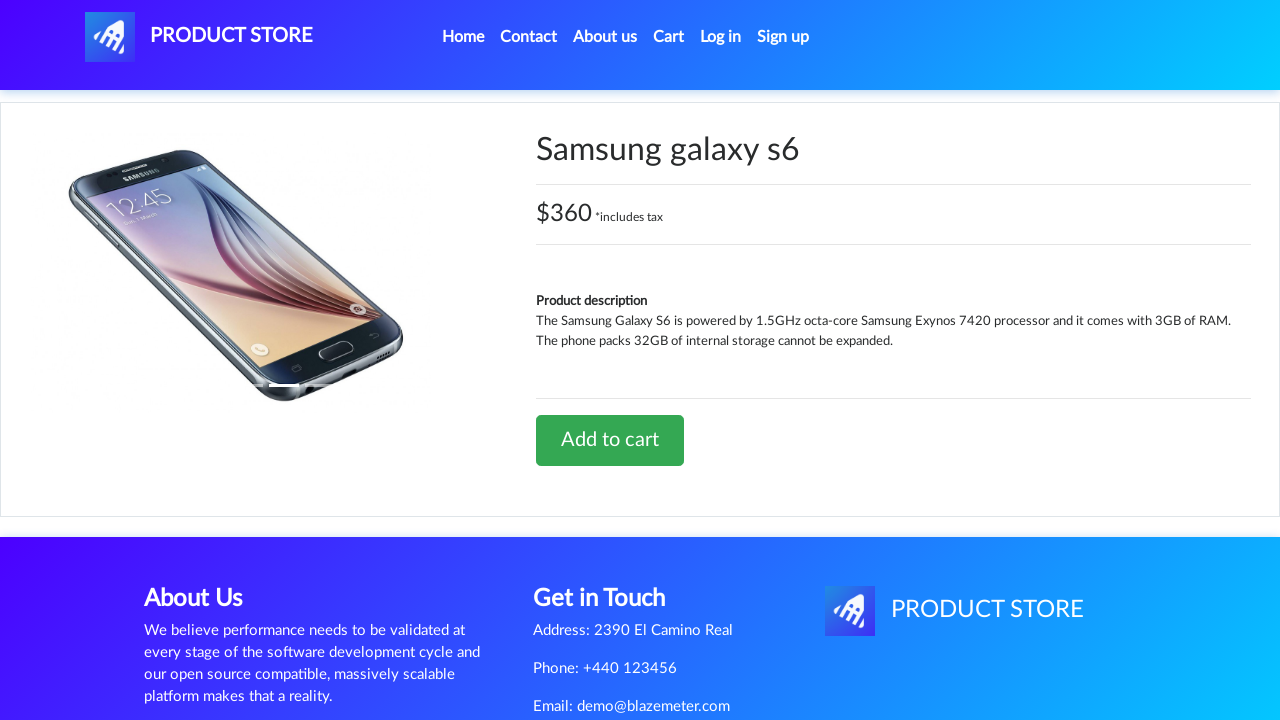

Clicked Add to Cart button at (610, 440) on xpath=//a[contains(text(), "Add to cart")]
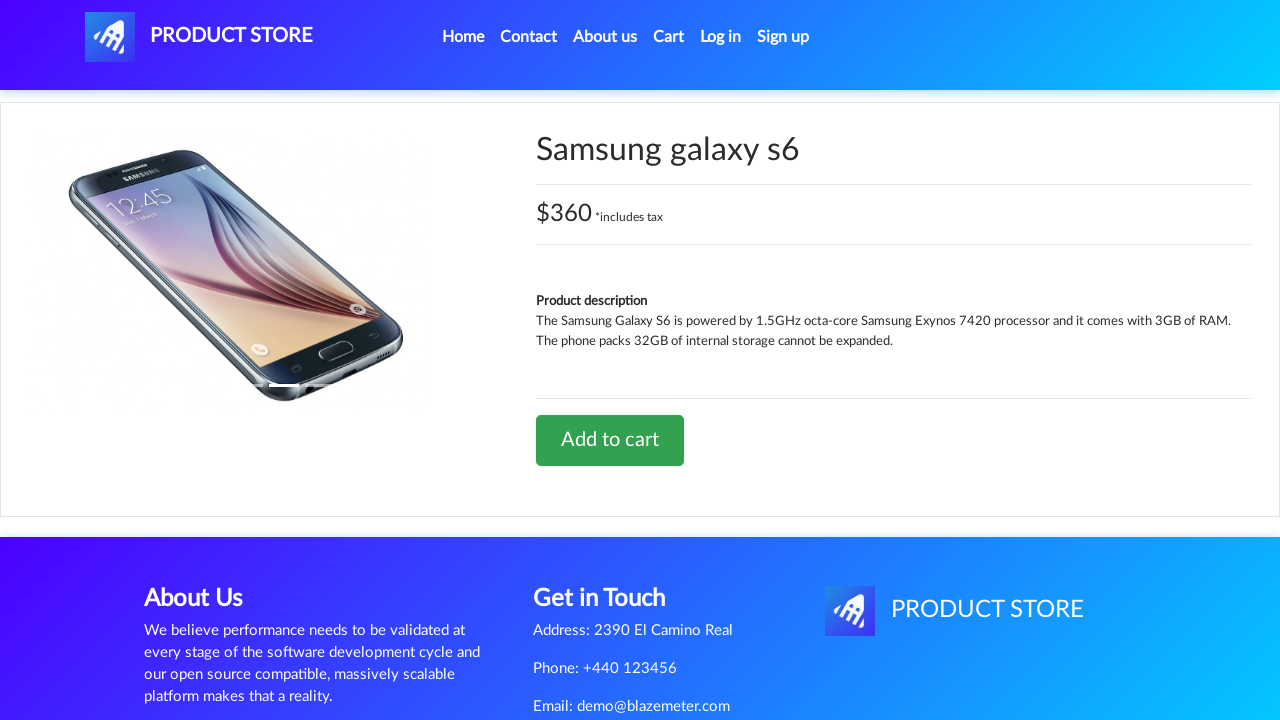

Set up dialog handler to accept confirmation
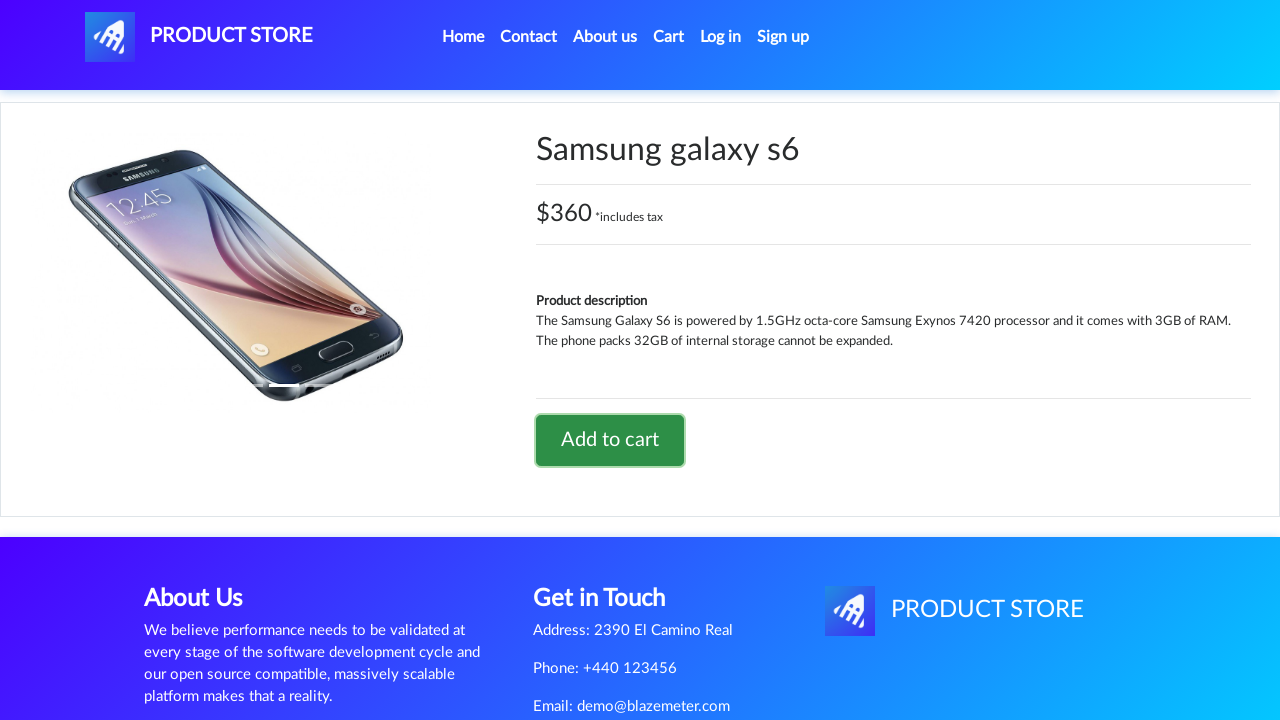

Waited for cart action to complete
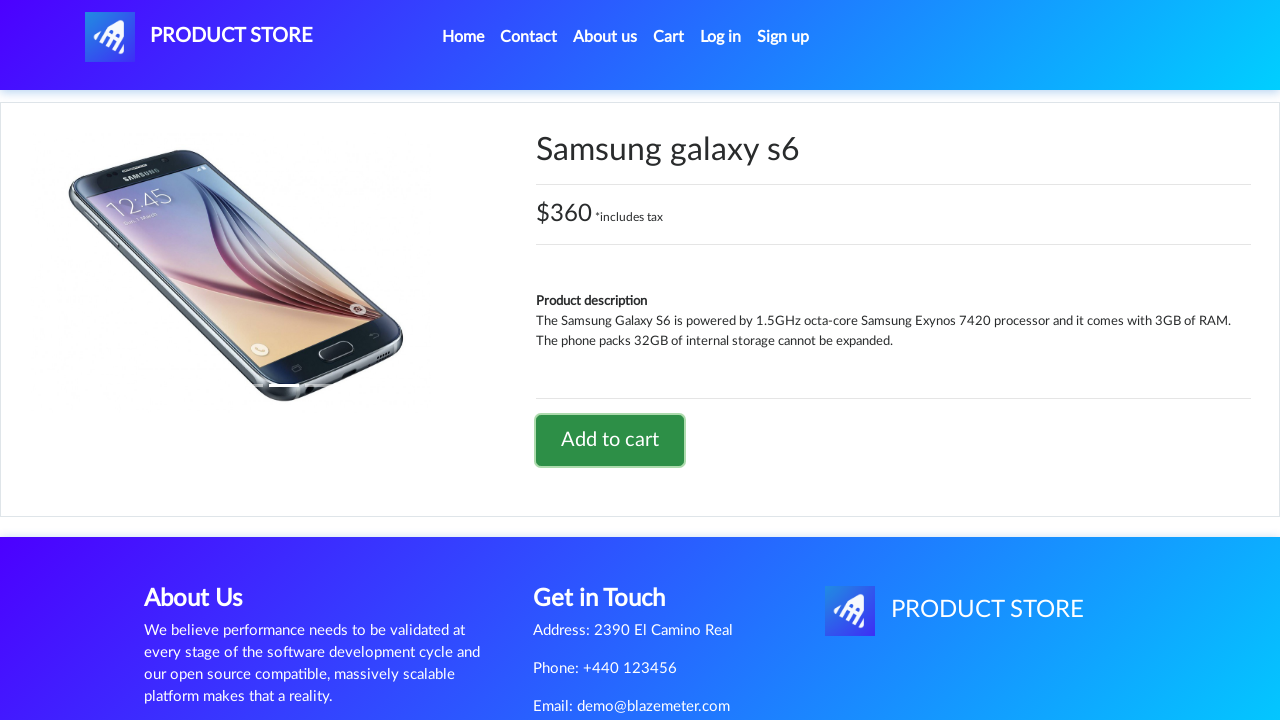

Clicked on Cart navigation link at (669, 37) on #cartur
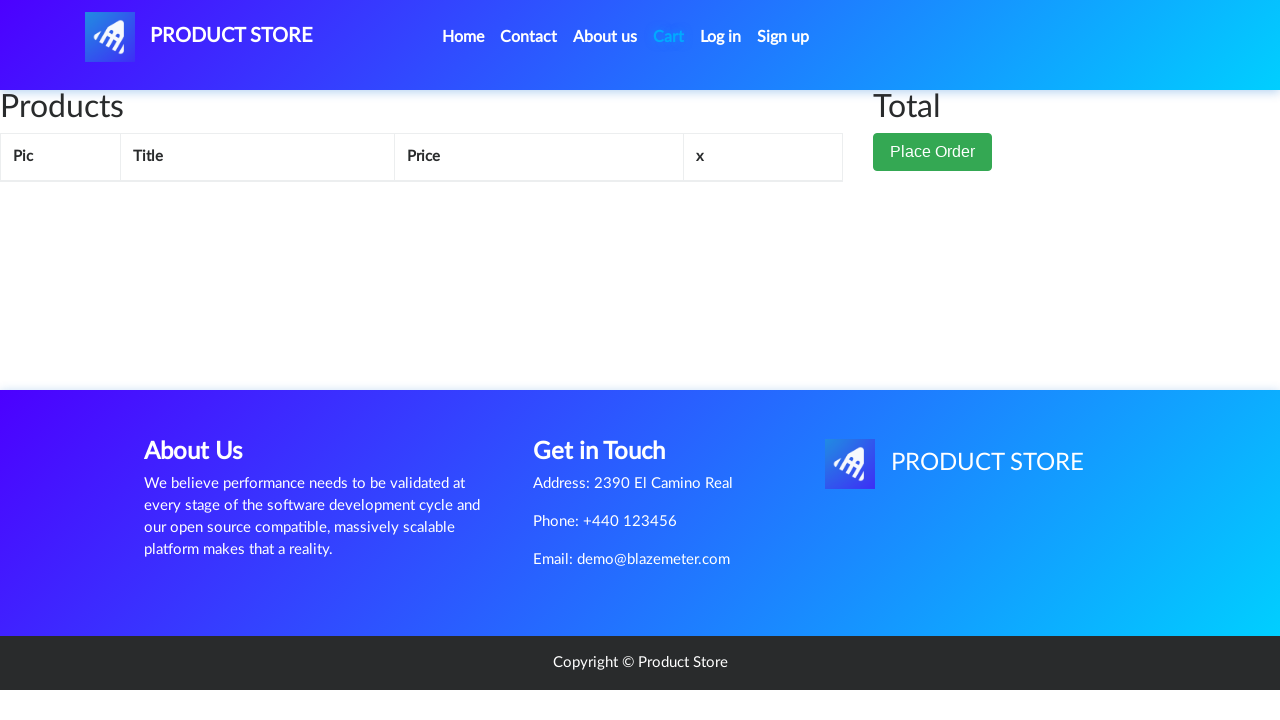

Waited for cart page to load
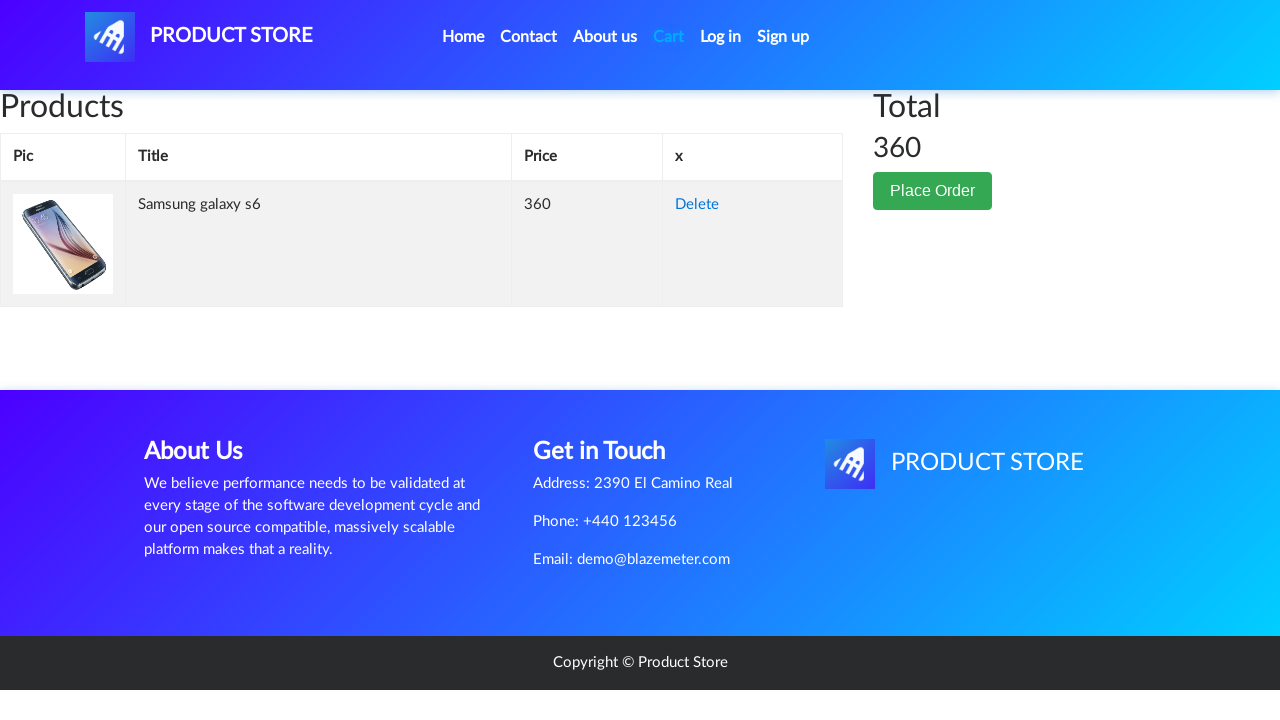

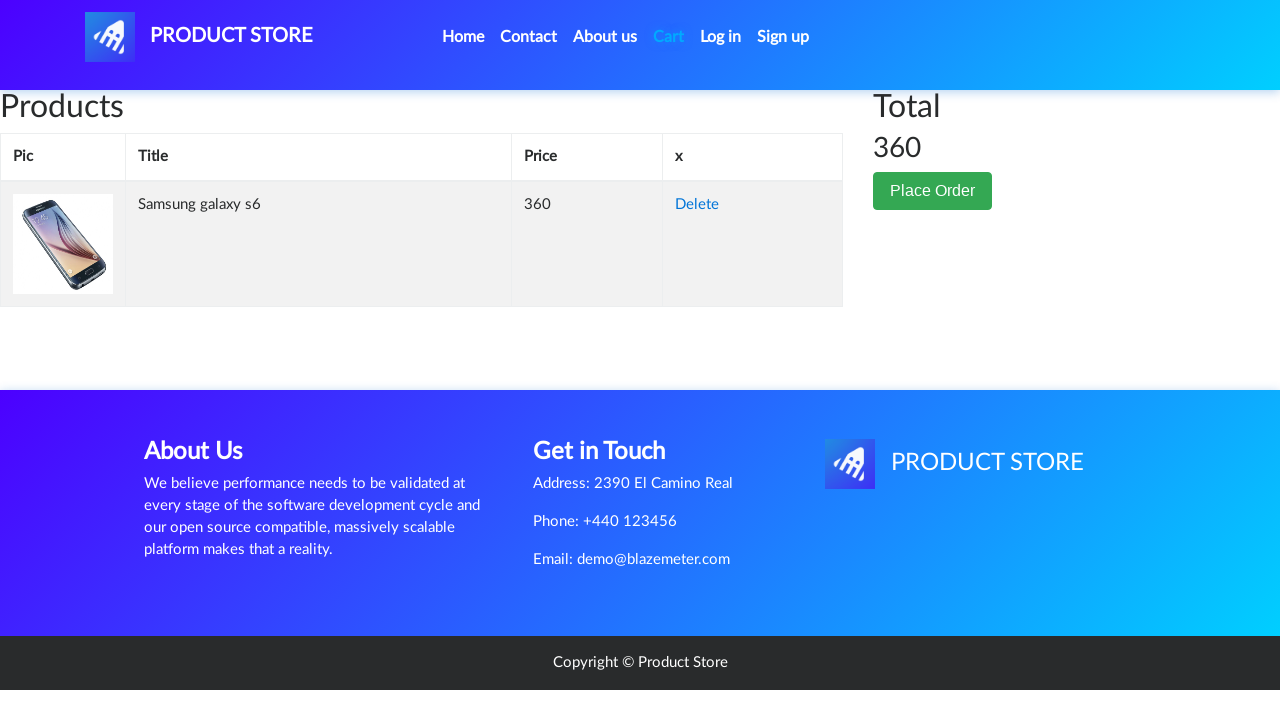